Tests keyboard key press functionality by sending SPACE and TAB keys to an element and verifying the displayed result text matches the expected key pressed.

Starting URL: http://the-internet.herokuapp.com/key_presses

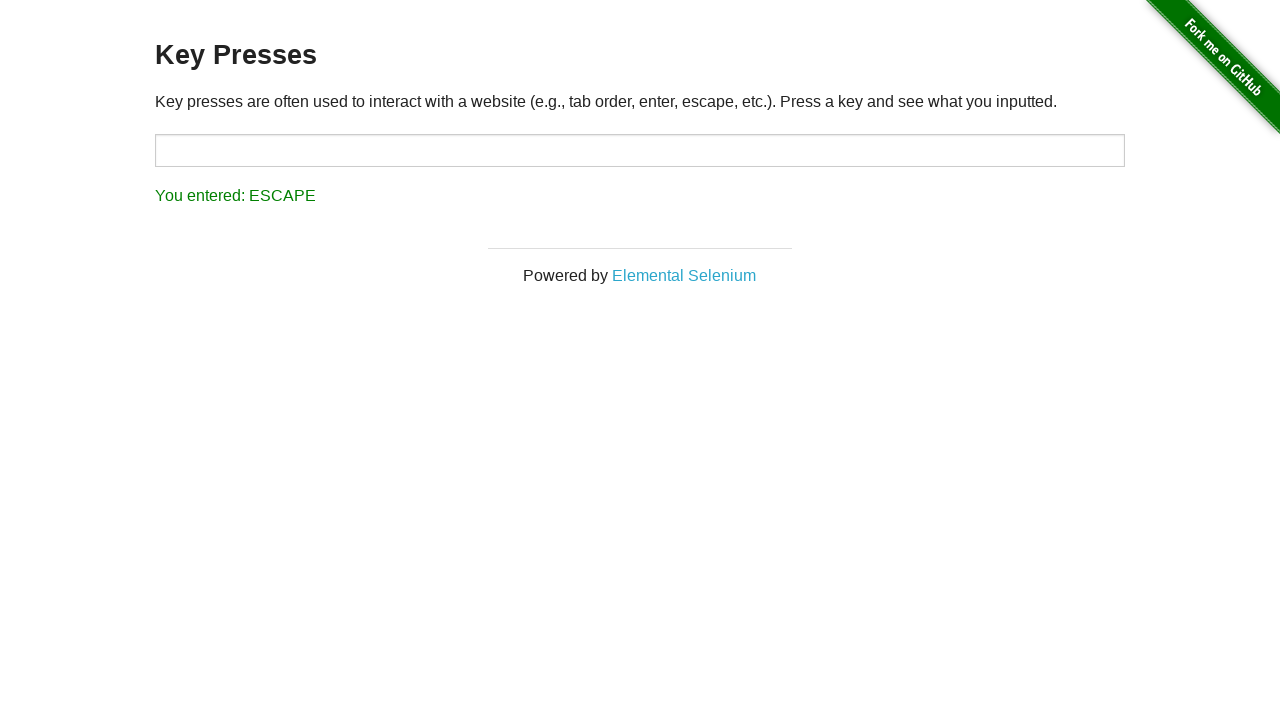

Pressed SPACE key on example element on .example
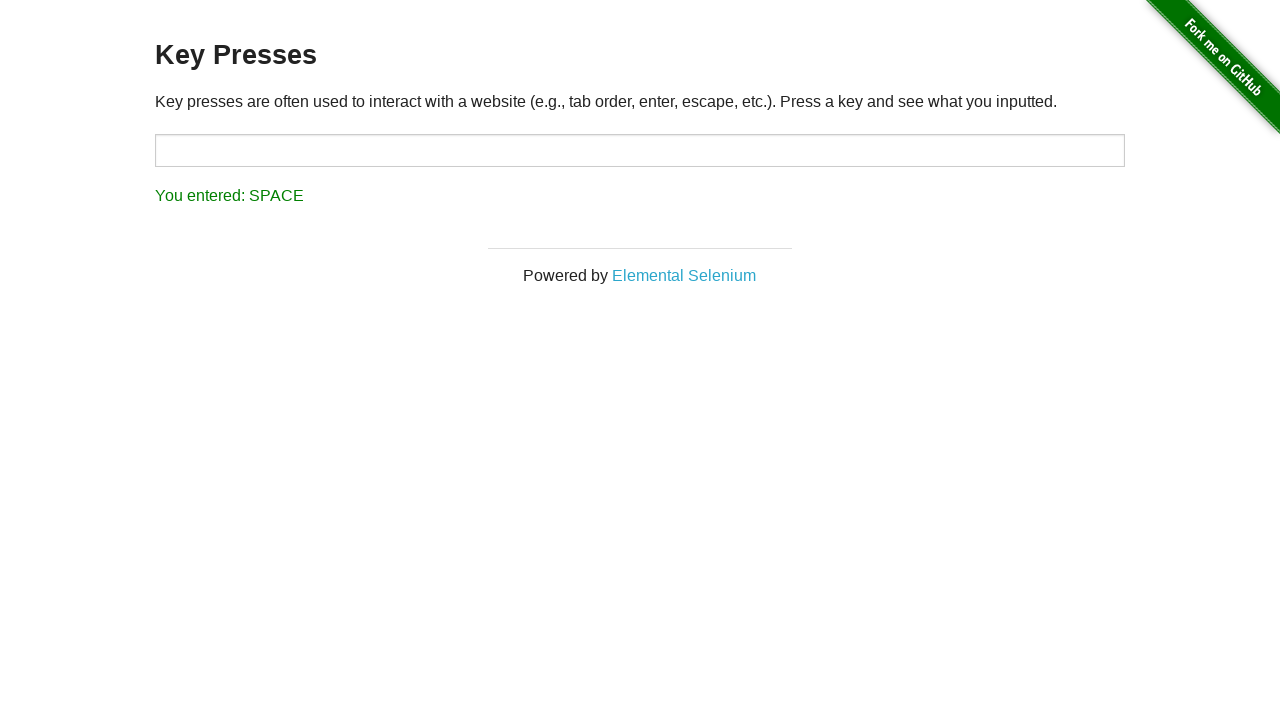

Retrieved result text content
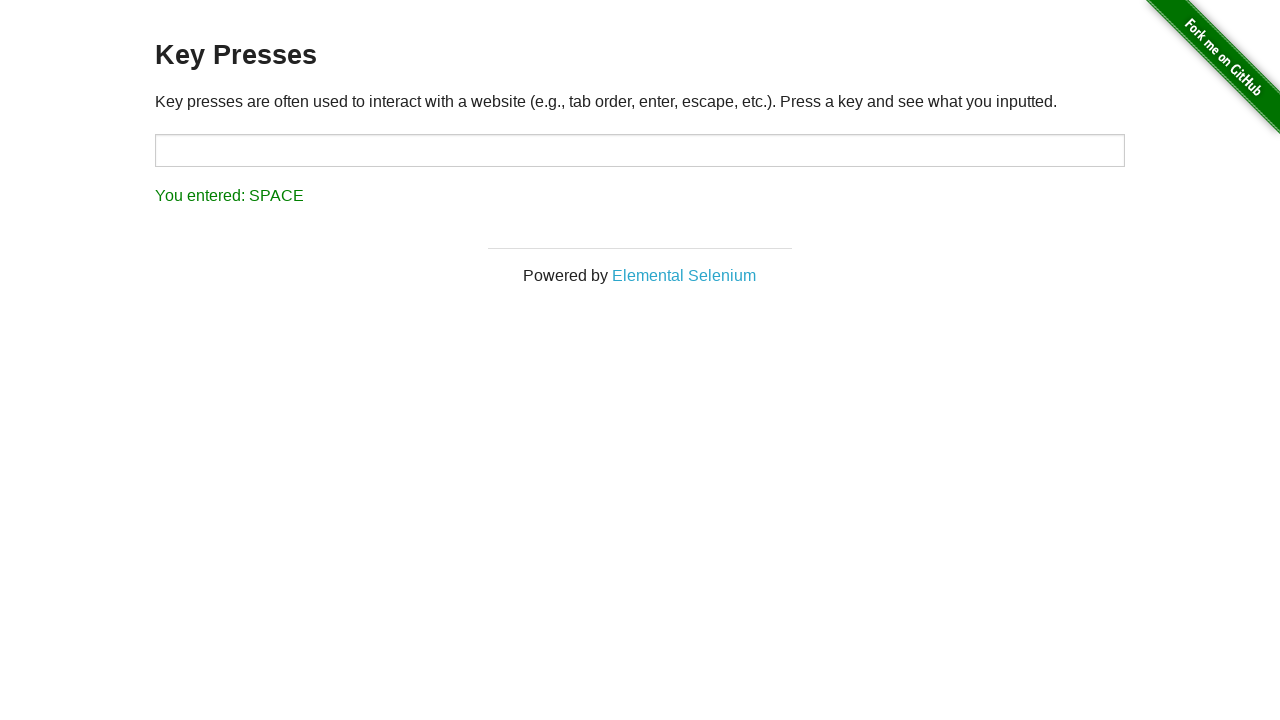

Verified result text matches 'You entered: SPACE'
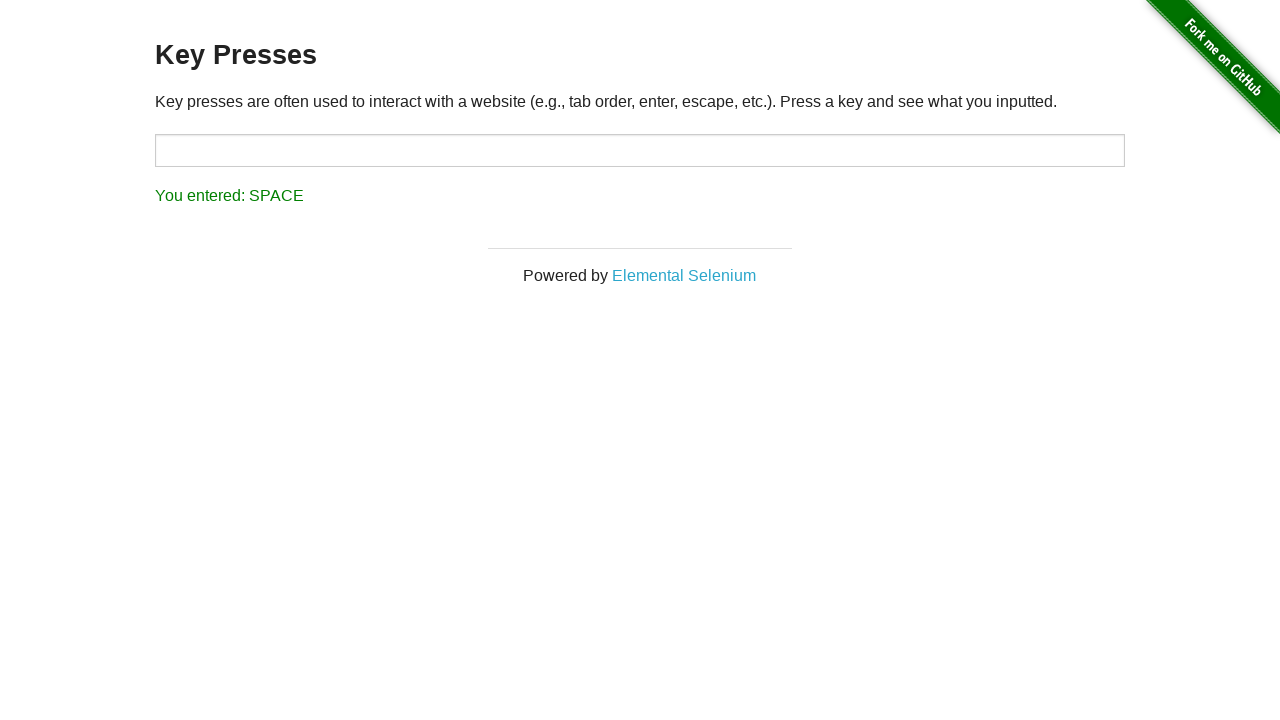

Pressed TAB key using keyboard
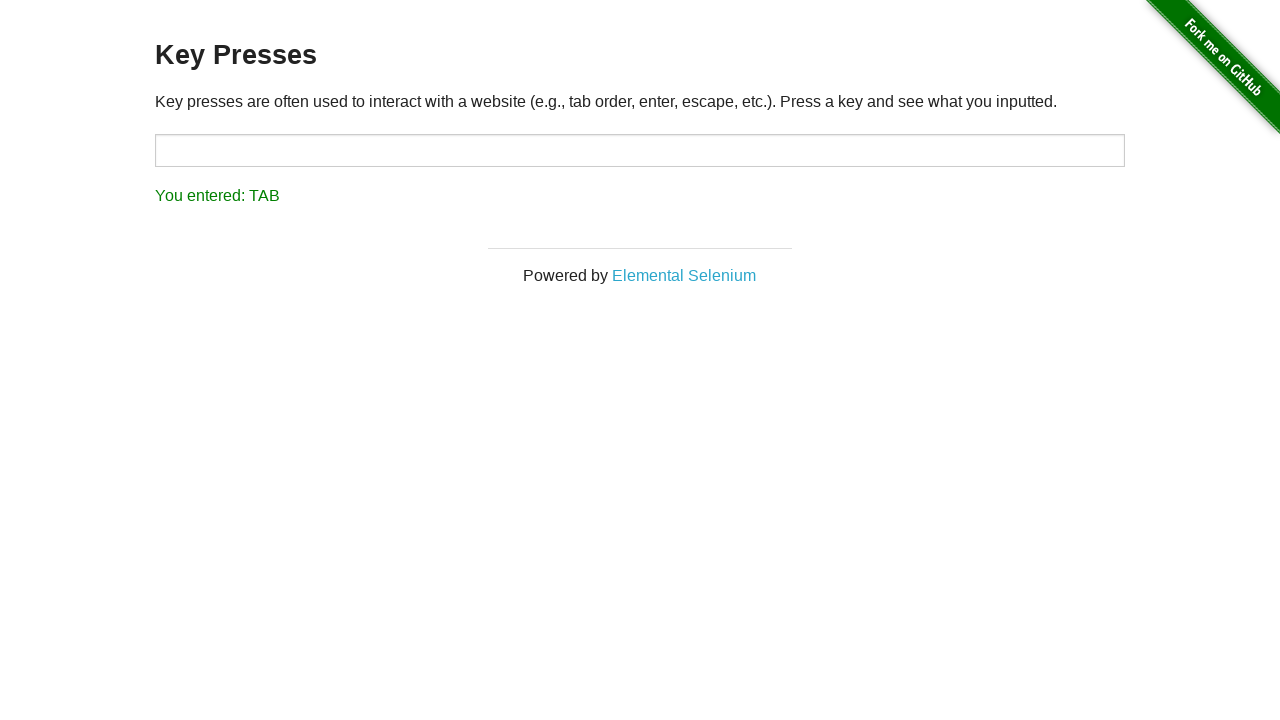

Retrieved result text content after TAB key press
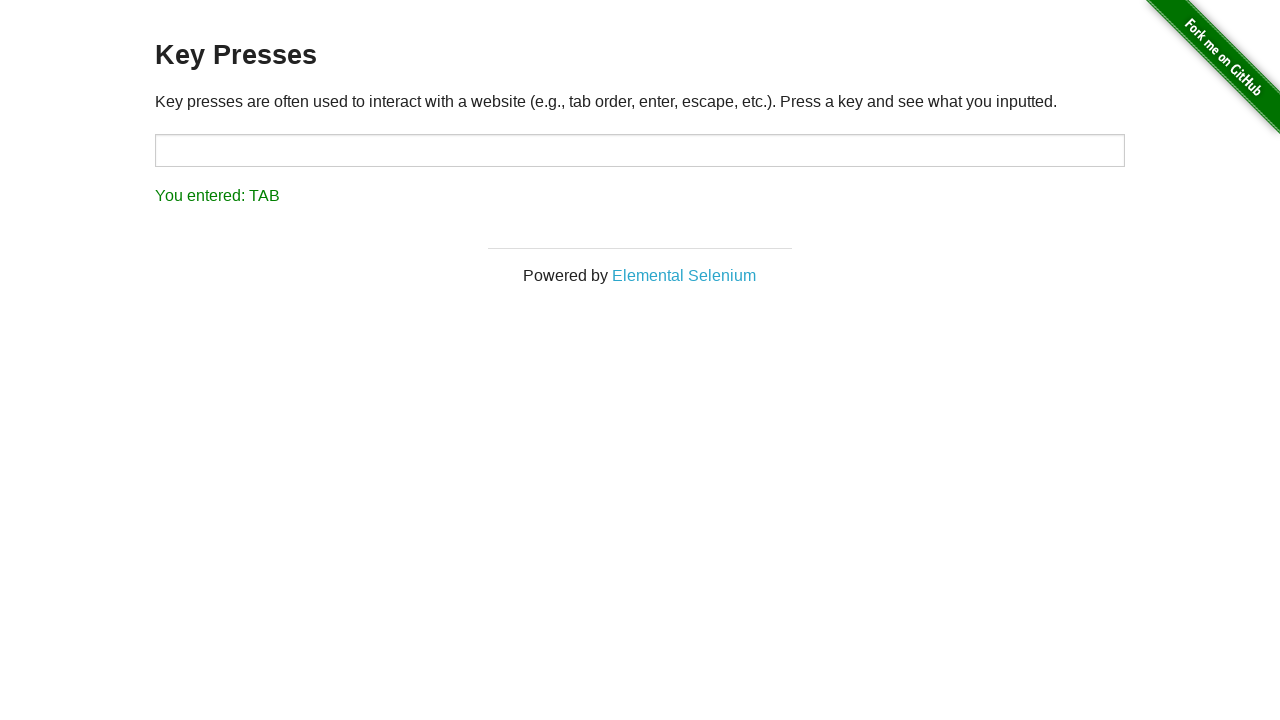

Verified result text matches 'You entered: TAB'
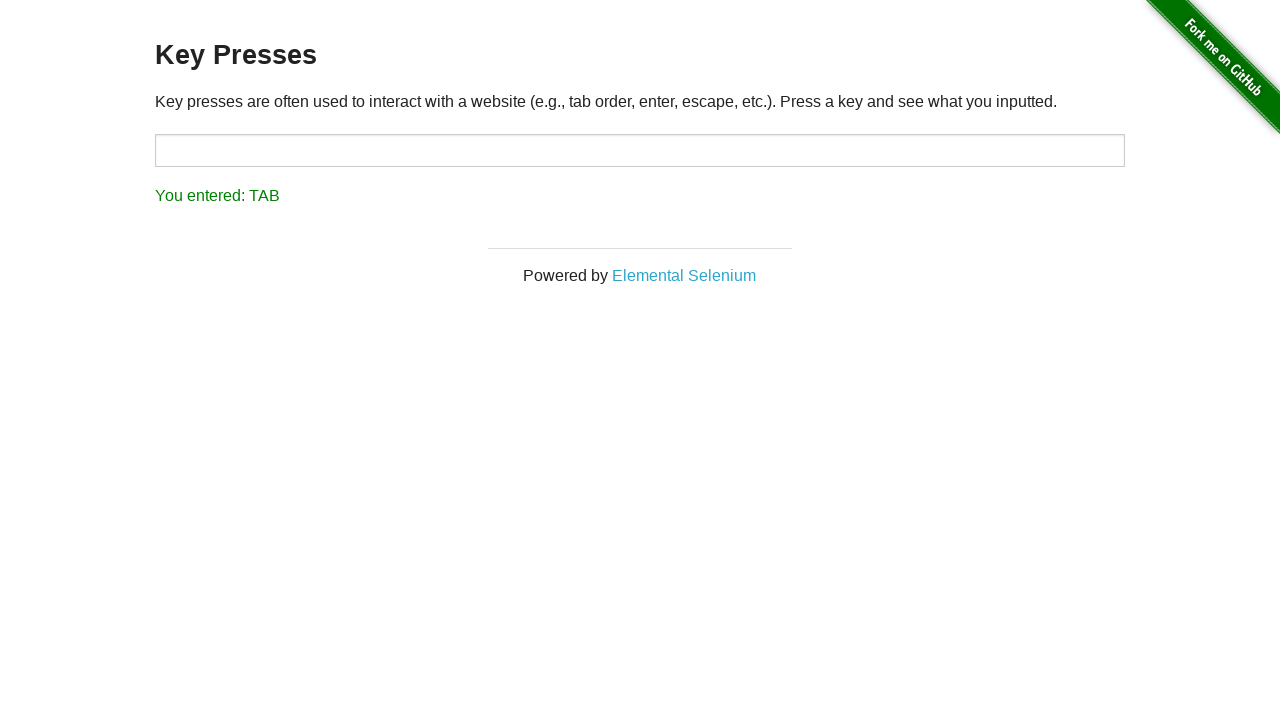

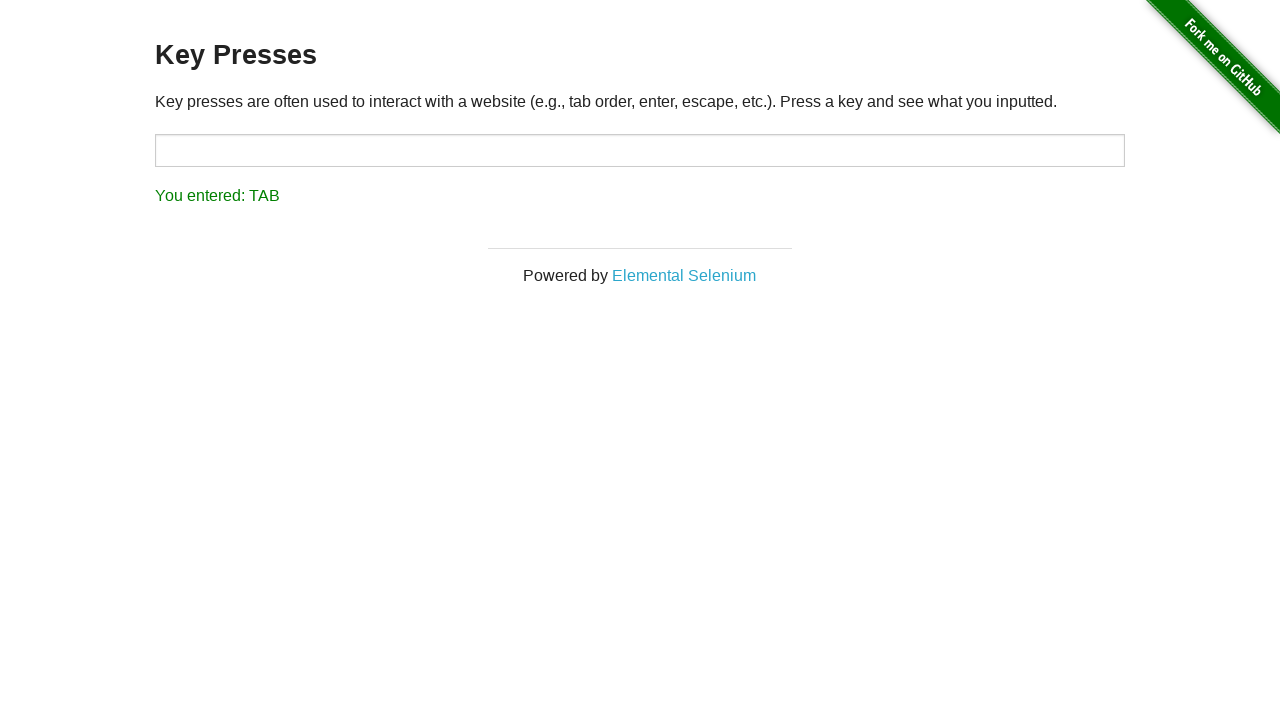